Tests checkbox interaction by clicking three checkboxes on a form page

Starting URL: https://formy-project.herokuapp.com/checkbox

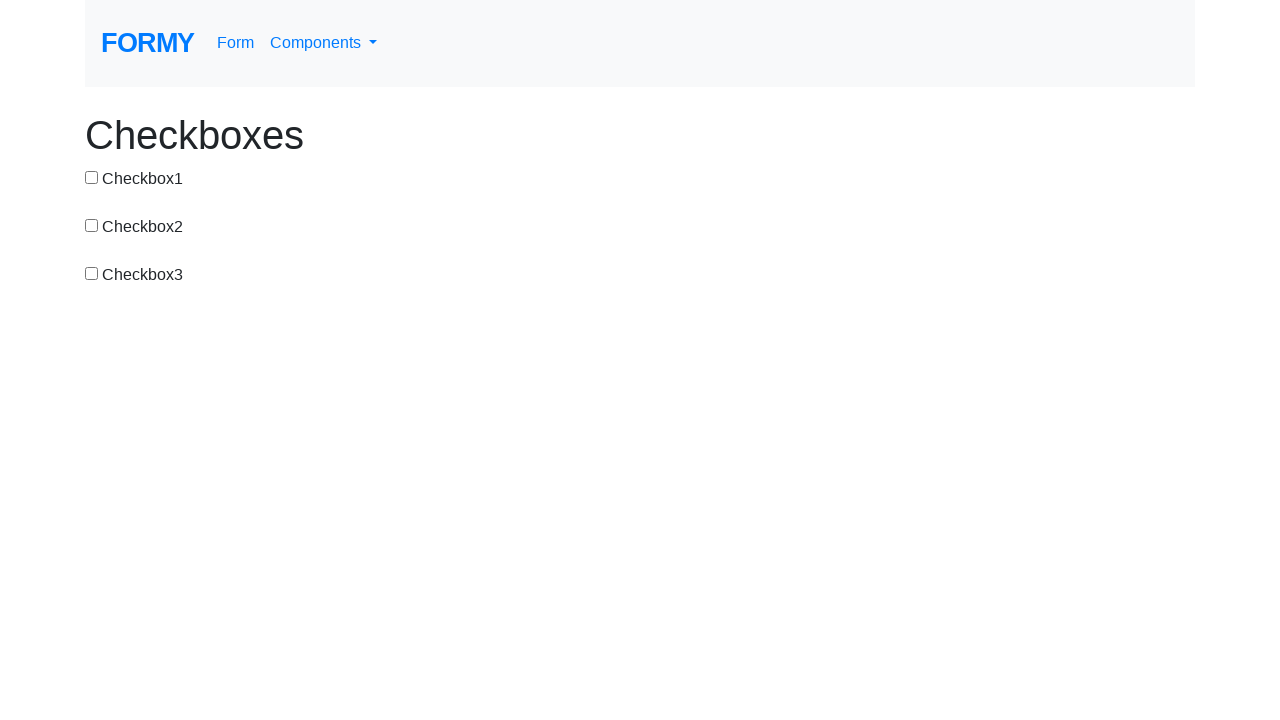

Clicked first checkbox at (92, 177) on input#checkbox-1
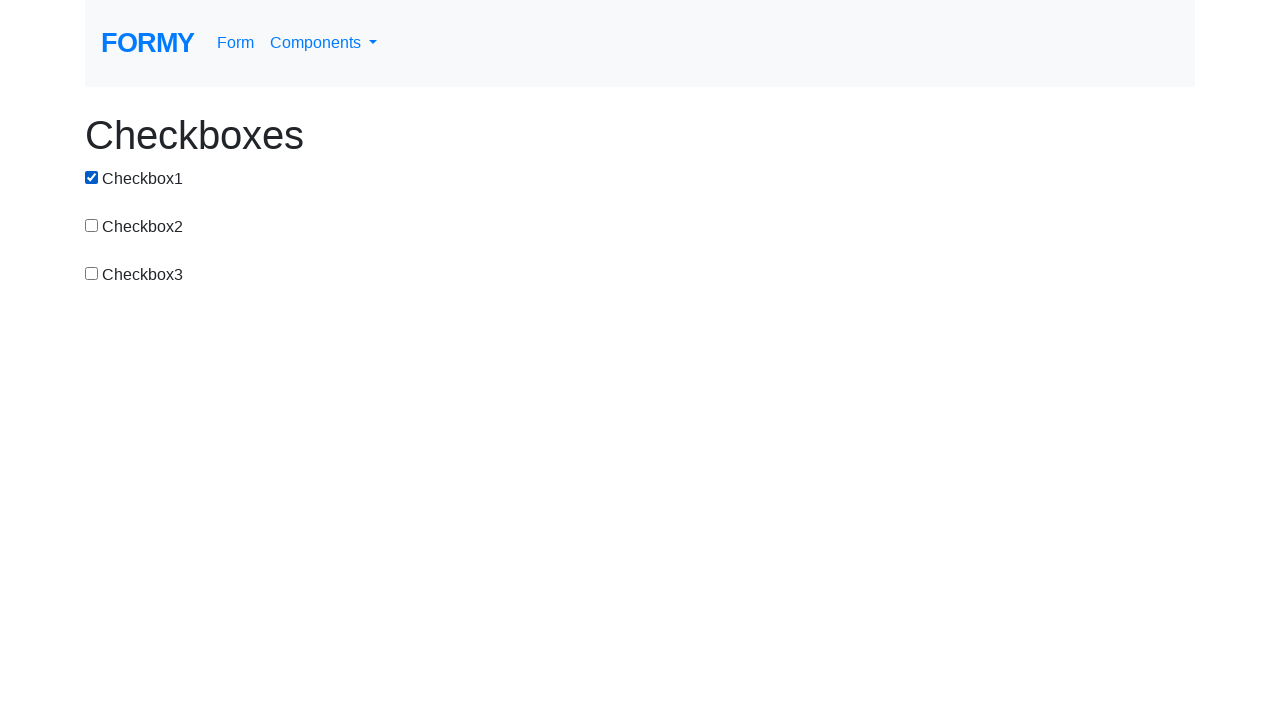

Clicked second checkbox at (92, 225) on input#checkbox-2
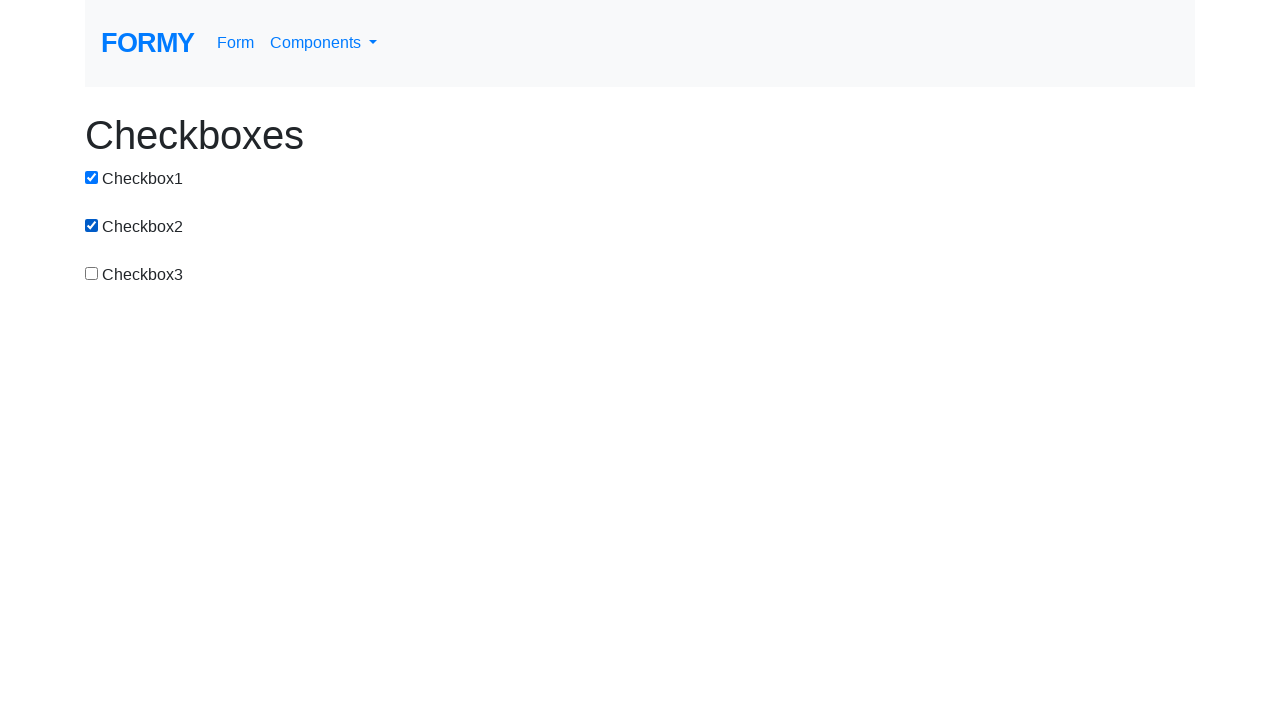

Clicked third checkbox at (92, 273) on input#checkbox-3
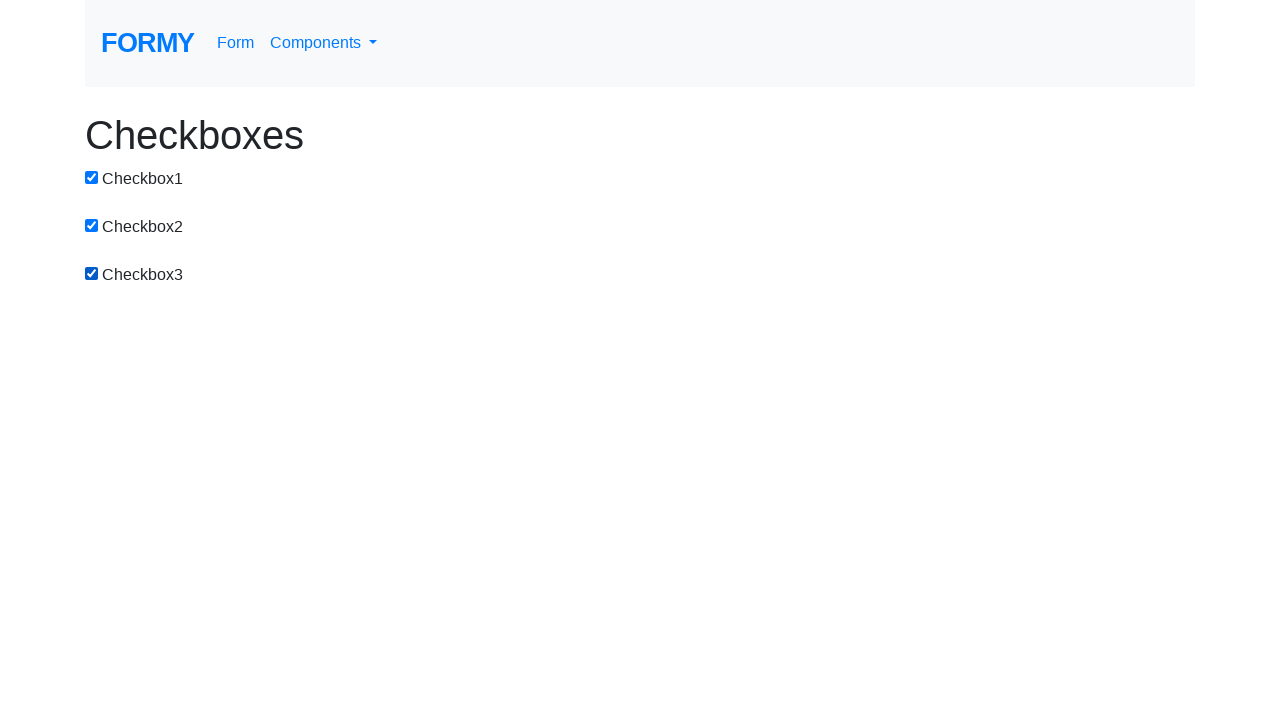

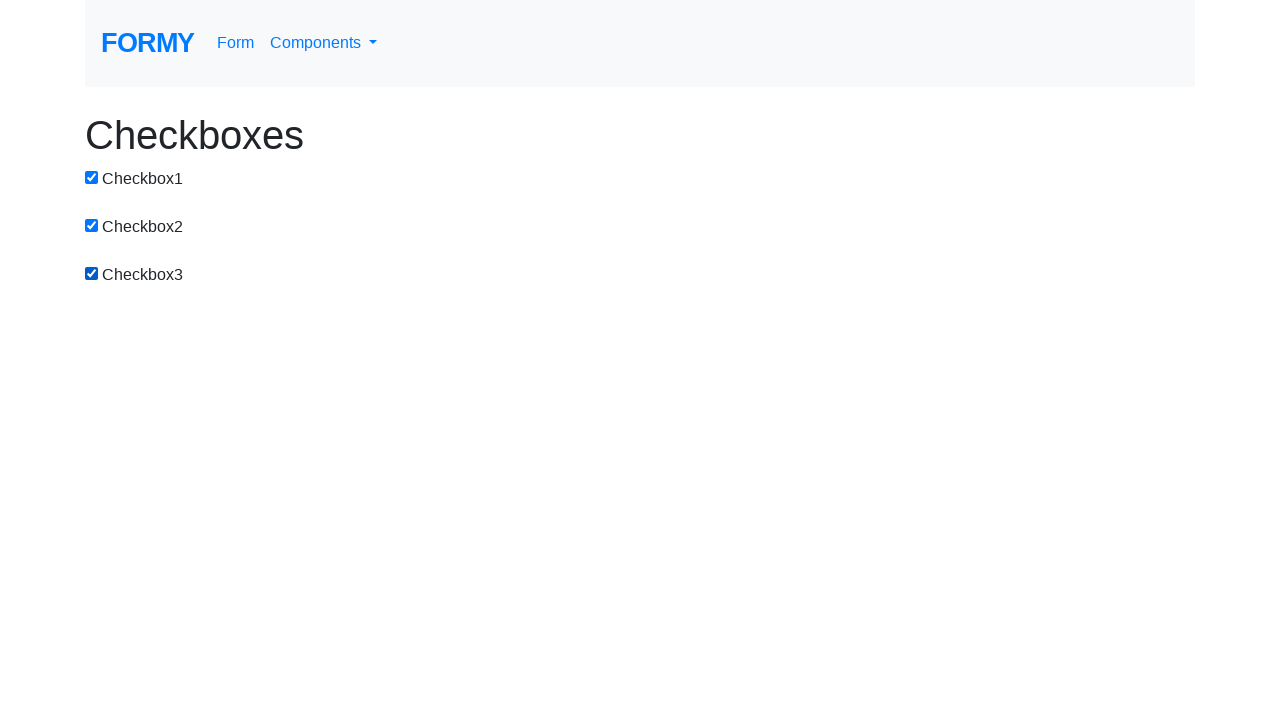